Tests alert handling by clicking a button to trigger an alert and then accepting it

Starting URL: https://demoqa.com/alerts

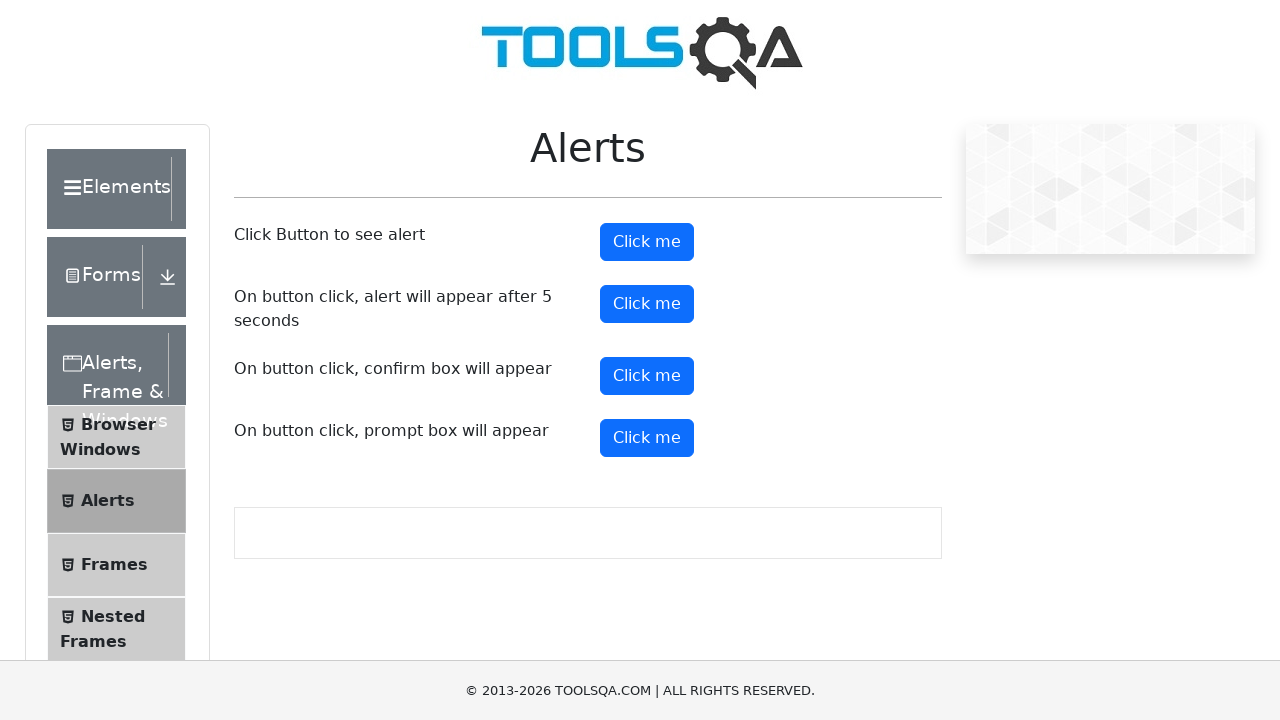

Clicked alert button to trigger alert dialog at (647, 242) on #alertButton
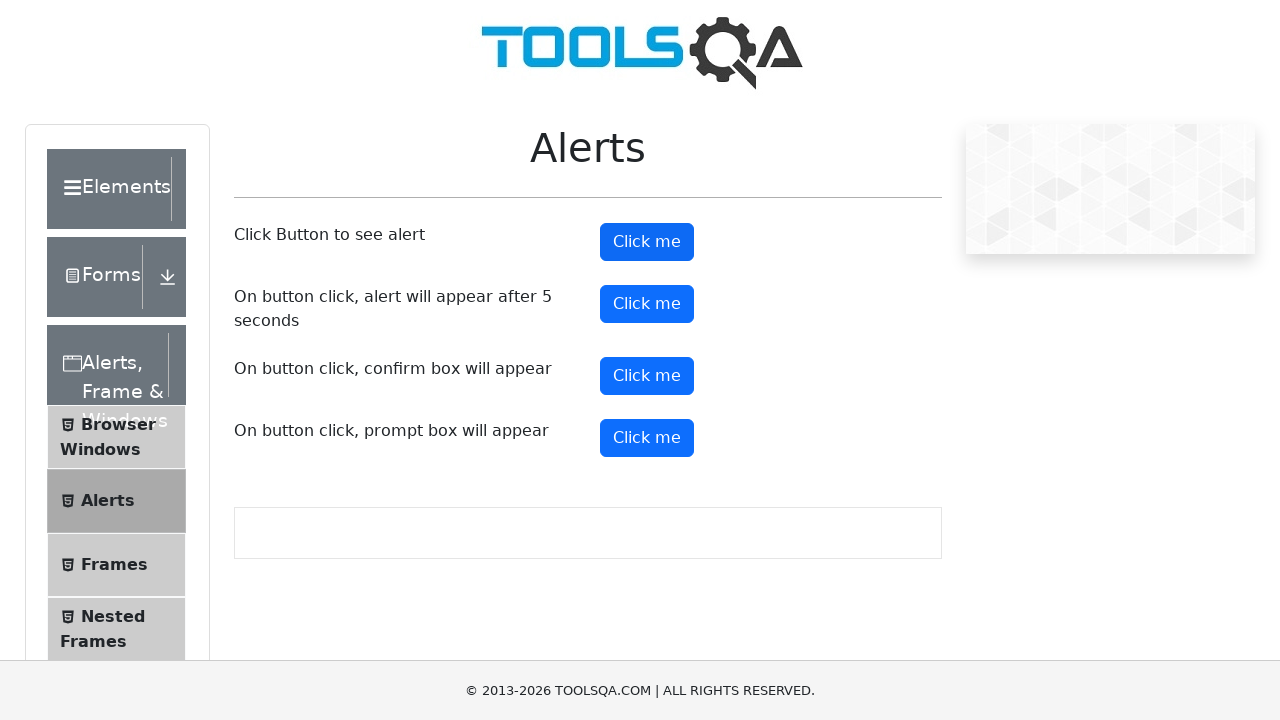

Set up dialog handler to accept alert
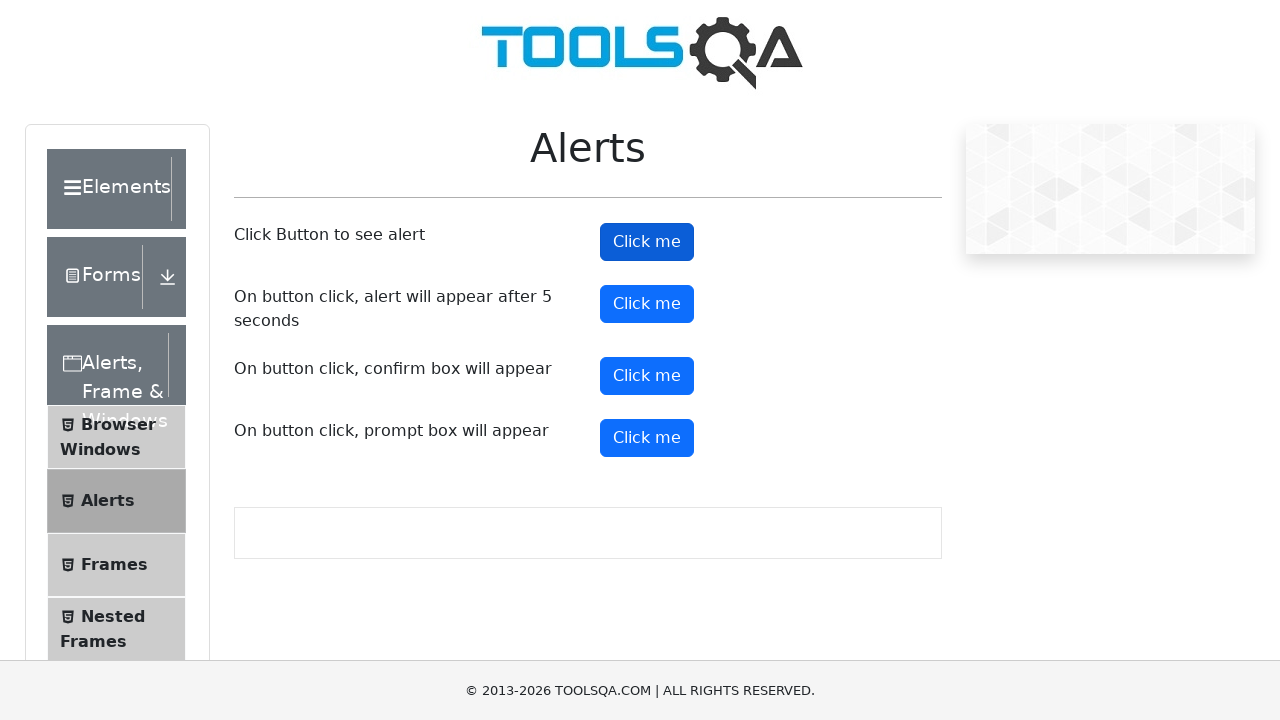

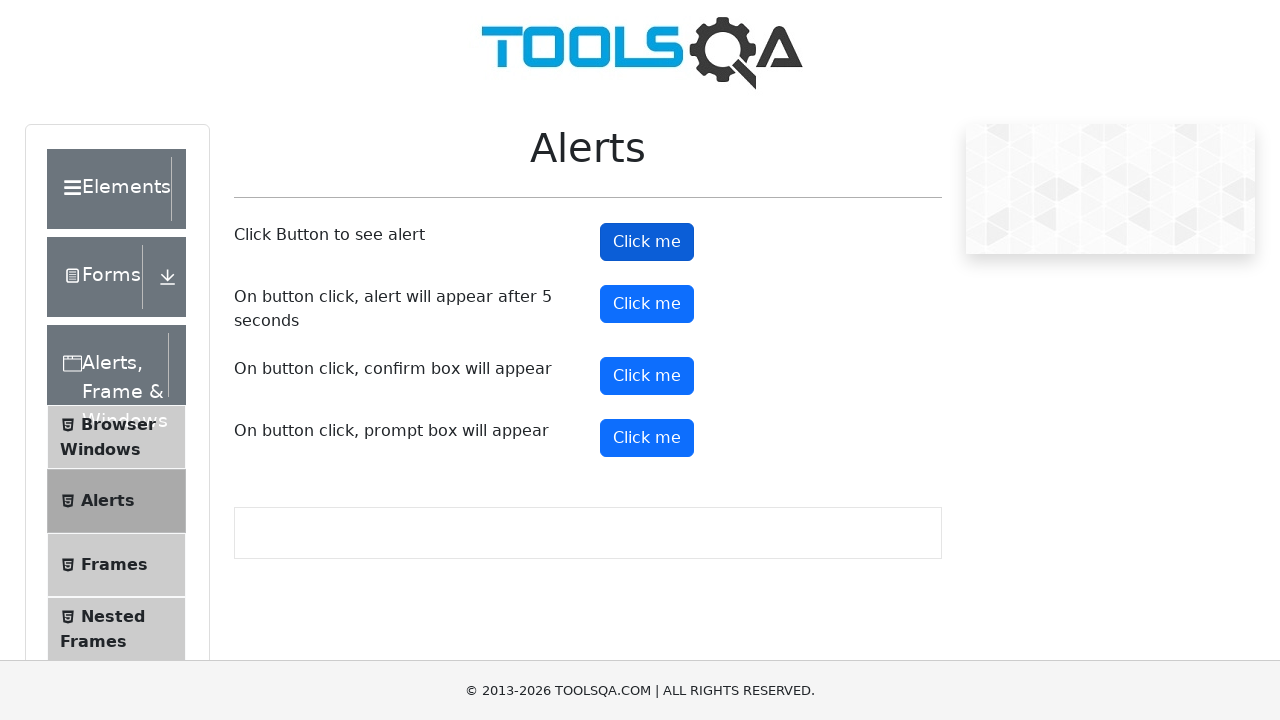